Tests drag and drop functionality using bounding box coordinates to move element to target location

Starting URL: https://testautomationpractice.blogspot.com/

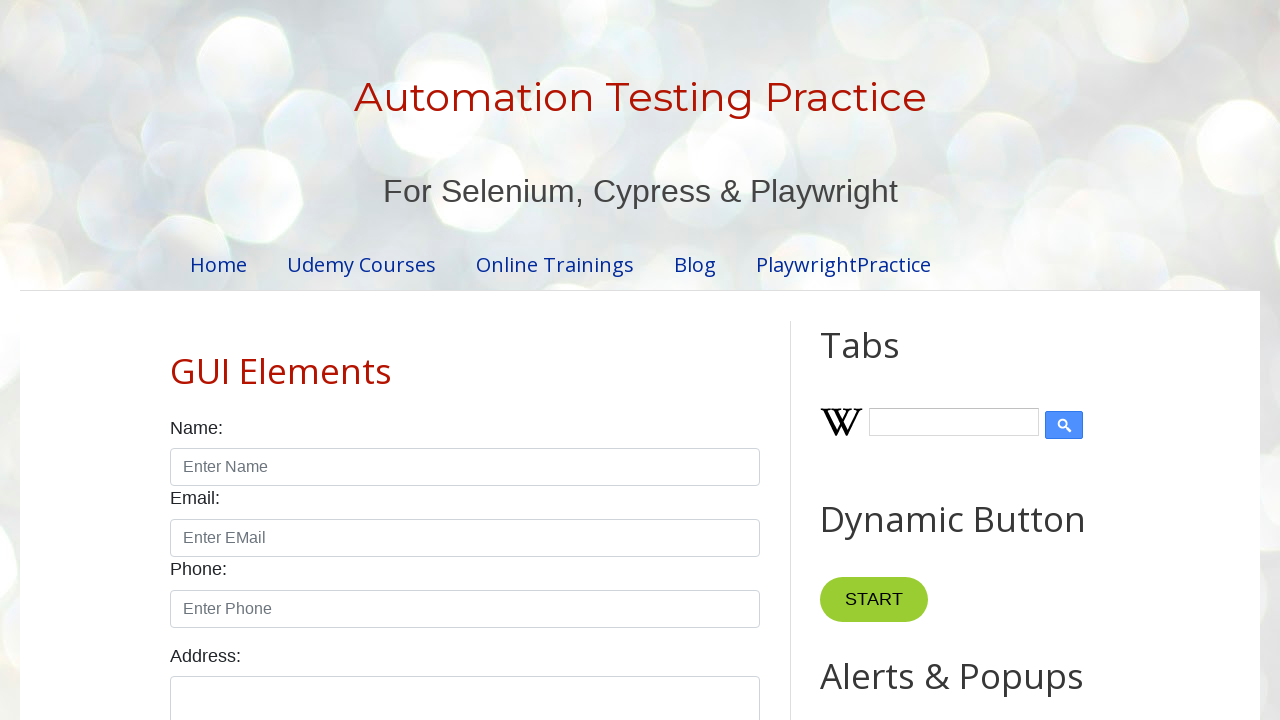

Scrolled draggable element into view
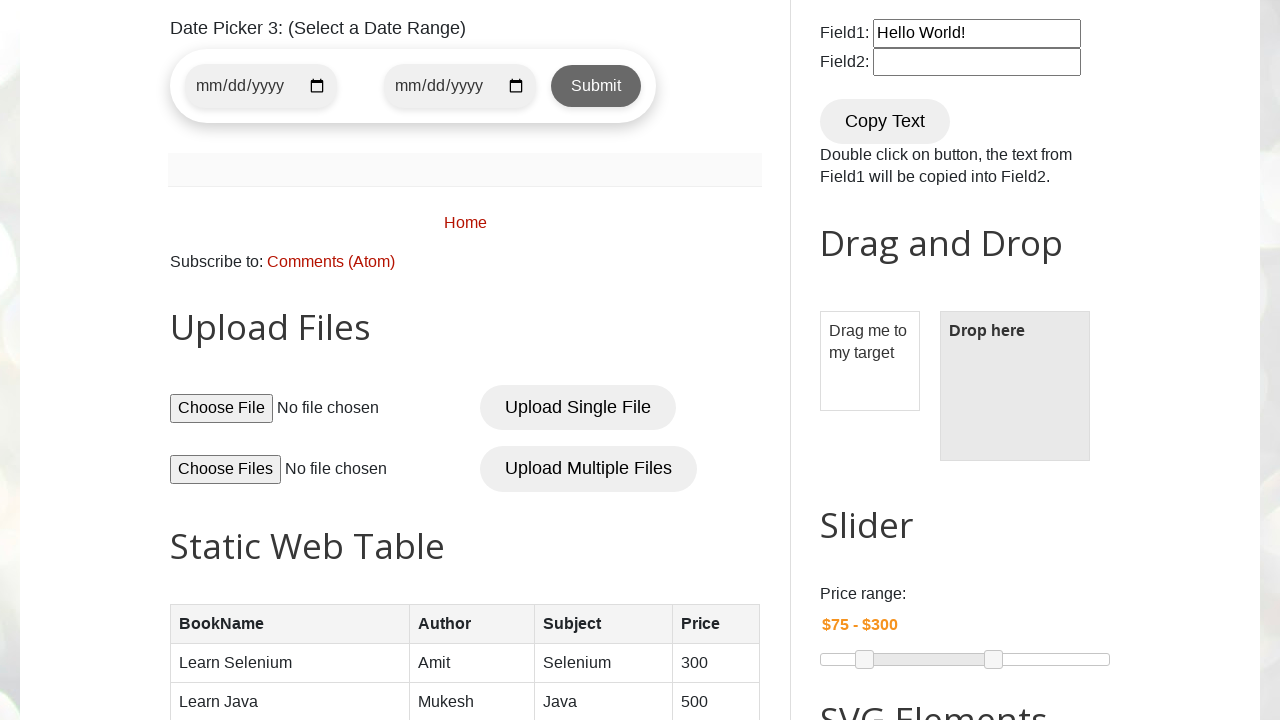

Hovered over draggable element at (870, 361) on #draggable
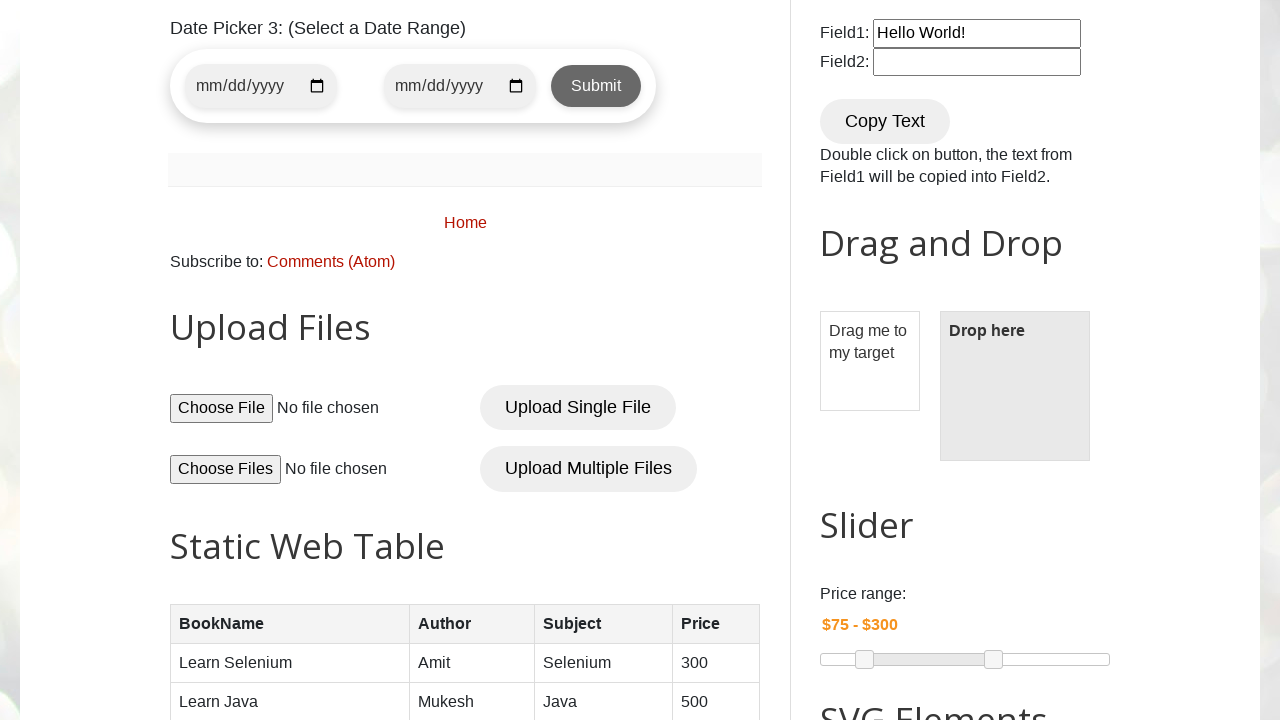

Pressed mouse button down on draggable element at (870, 361)
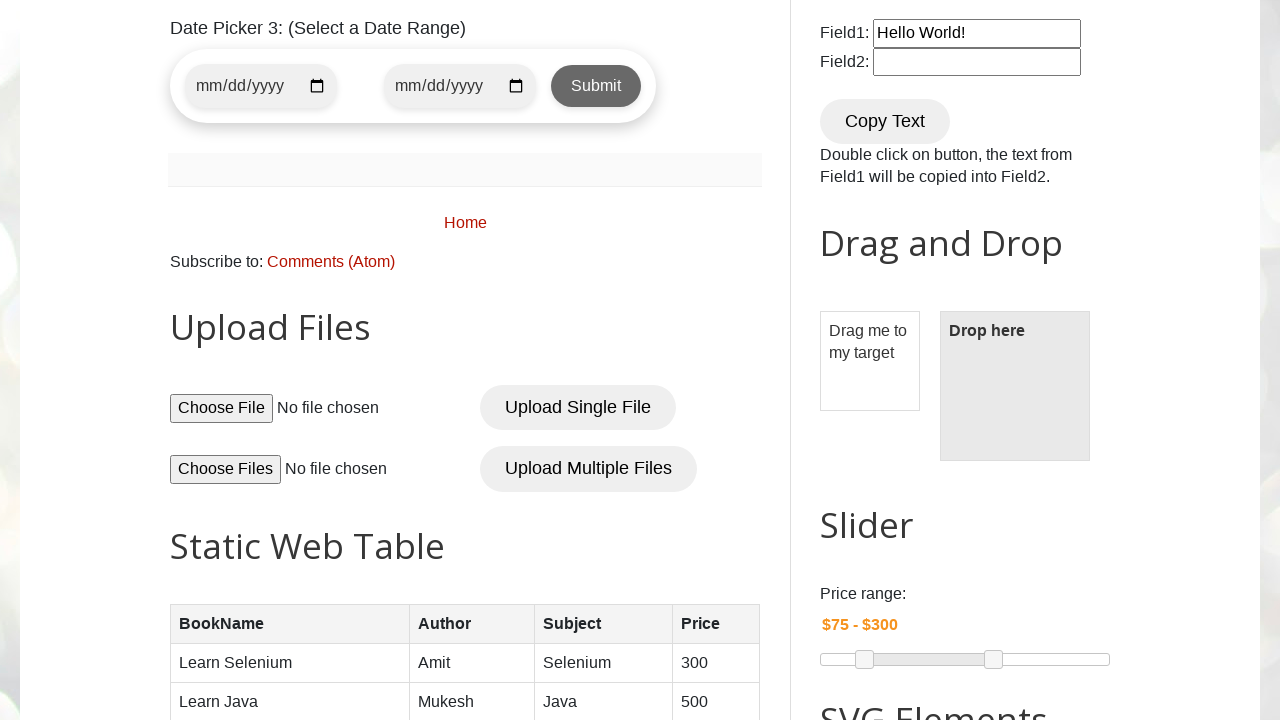

Retrieved bounding box of drop target element
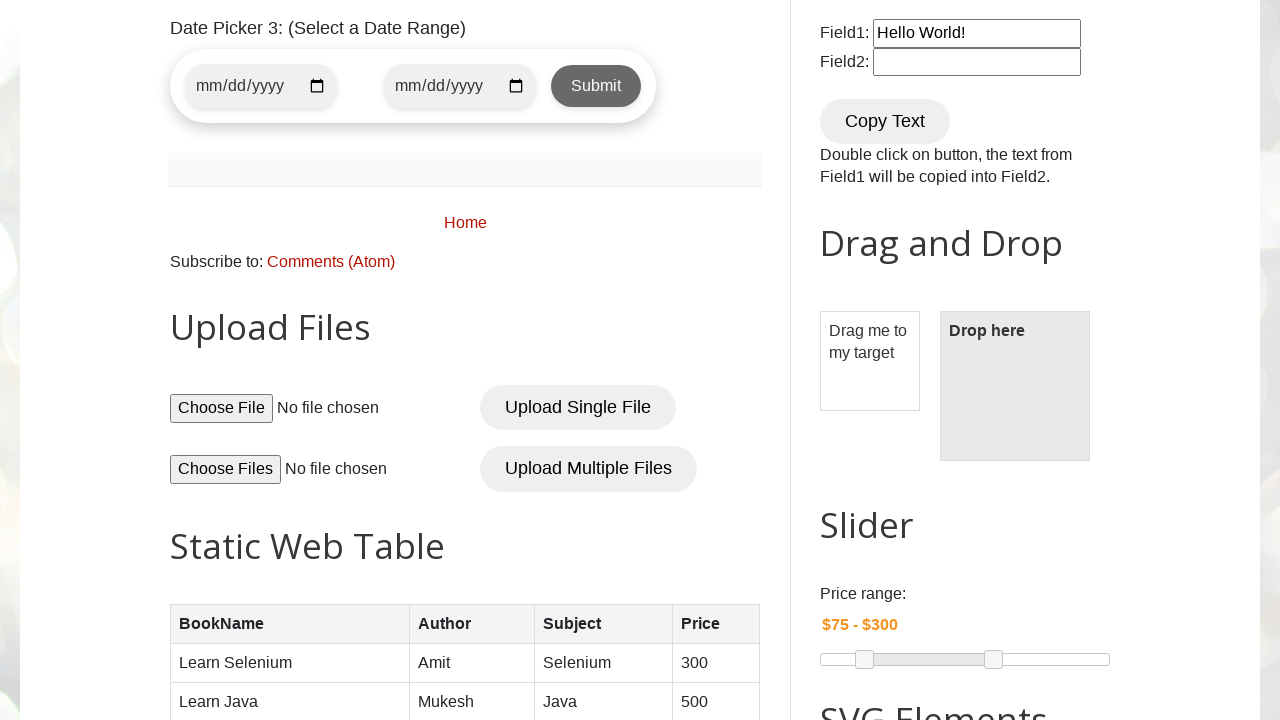

Moved mouse to center of drop target element at (1015, 386)
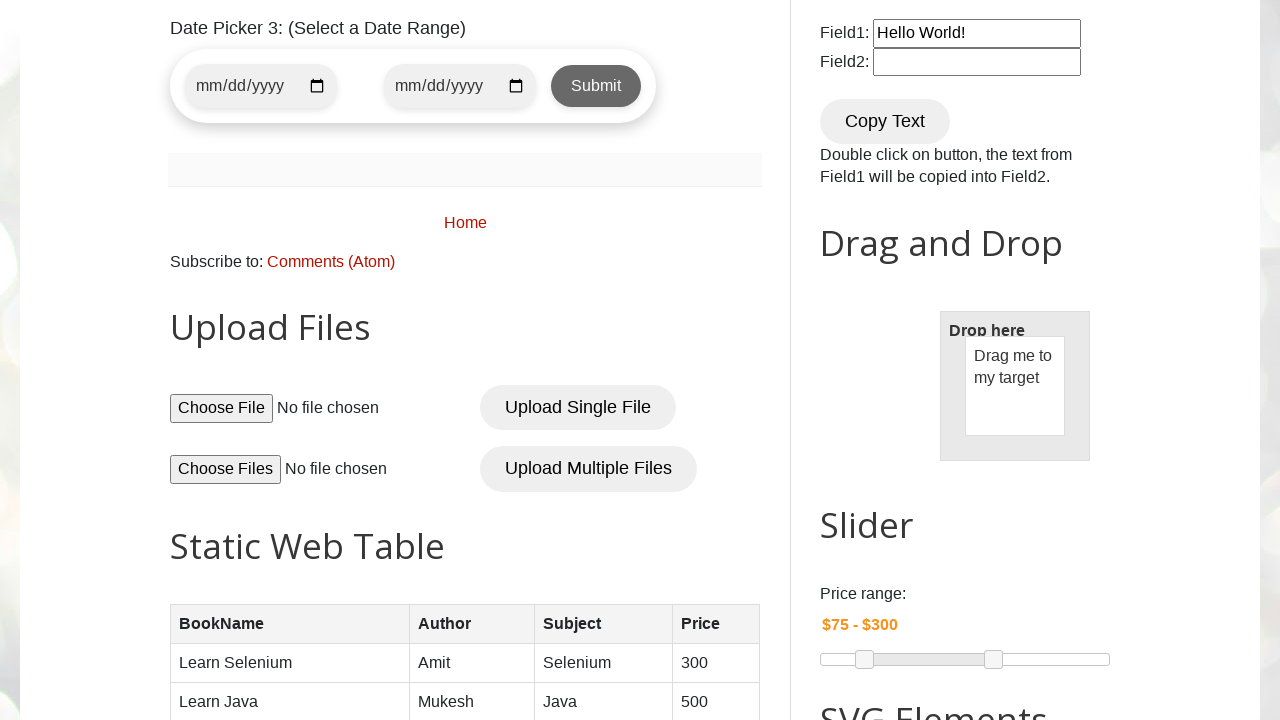

Released mouse button to complete drag and drop at (1015, 386)
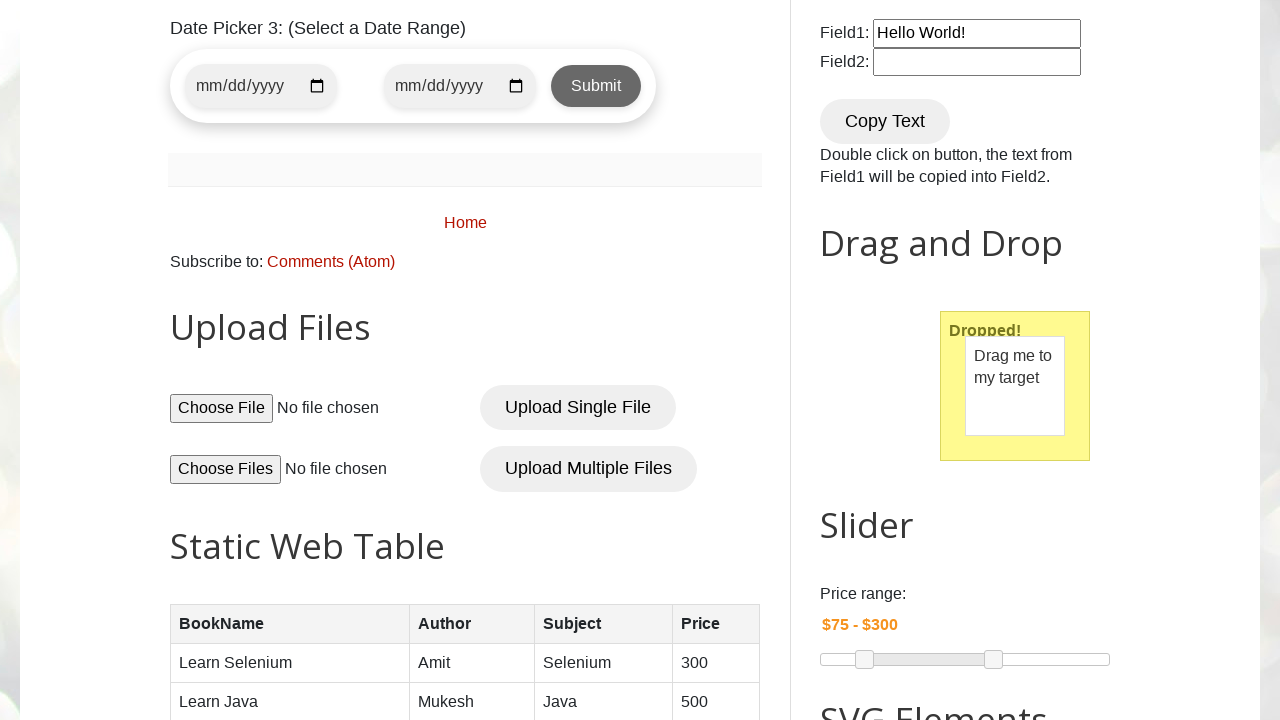

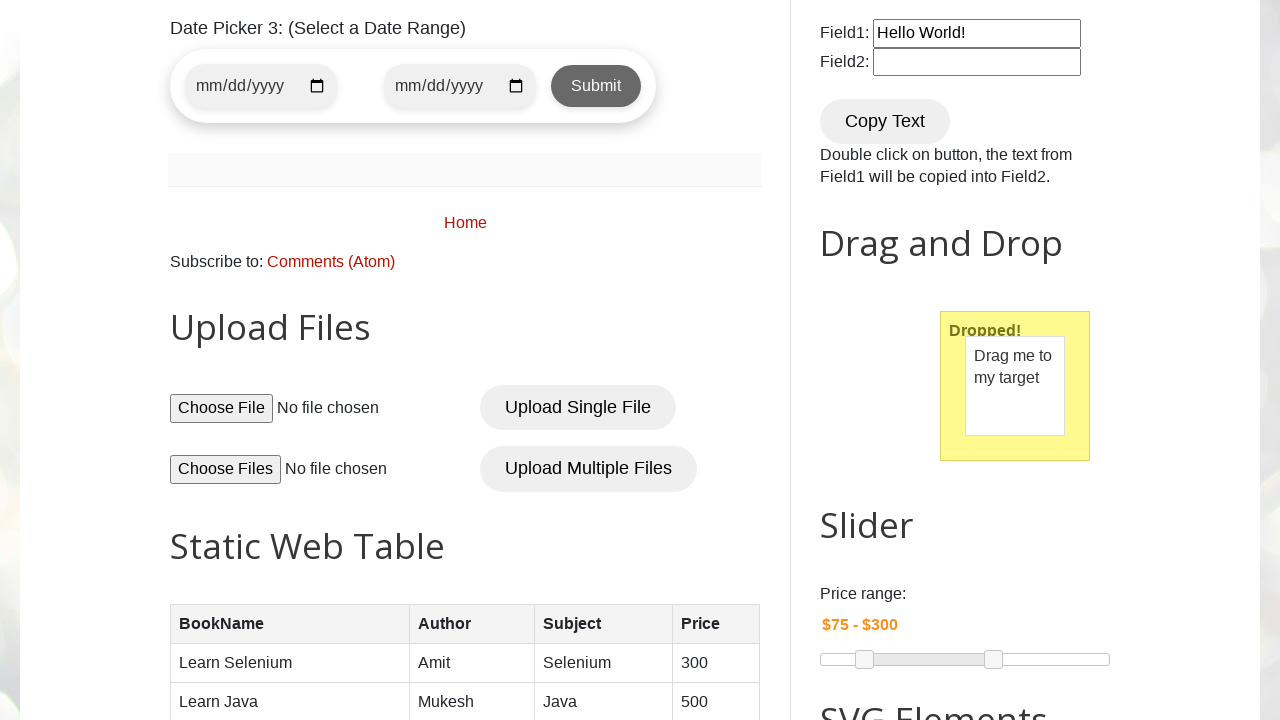